Tests various WebElement properties and methods on a contact form page by interacting with form fields and extracting element attributes

Starting URL: https://simecsystem.com/contact-us/

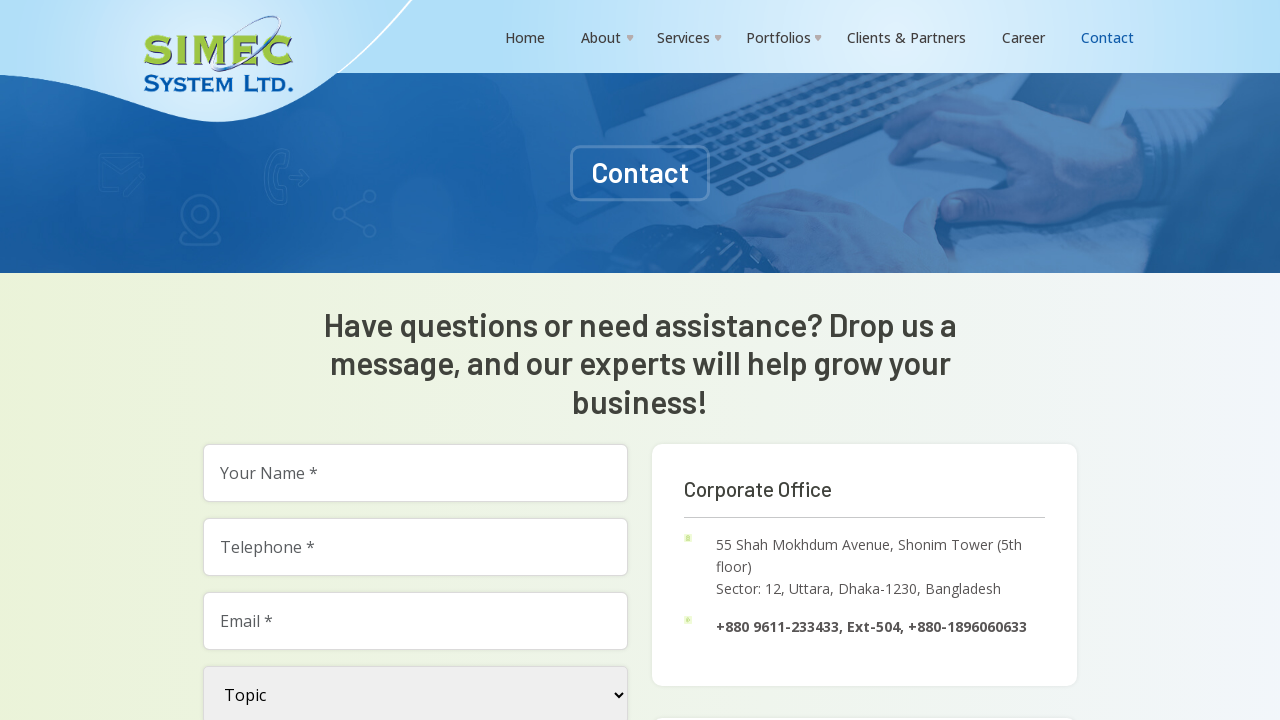

Filled name field with 'Test Automated Name' on input[name='text-979']
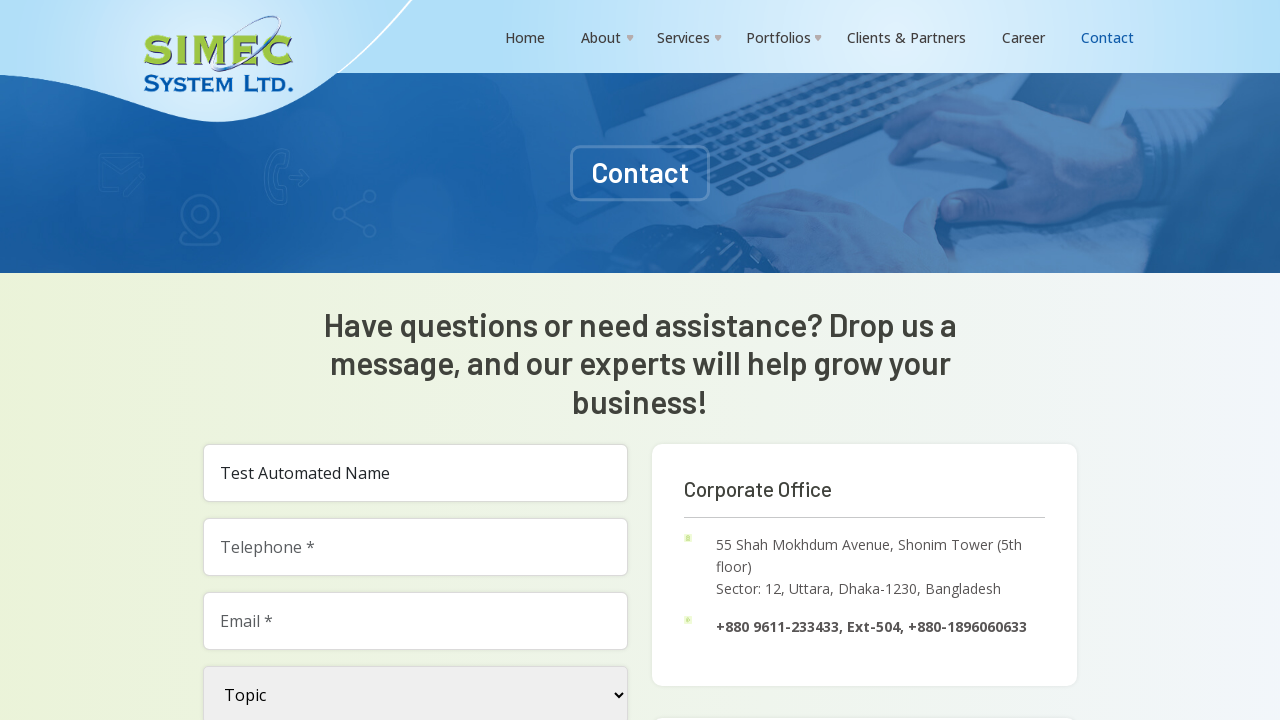

Cleared the name field on input[name='text-979']
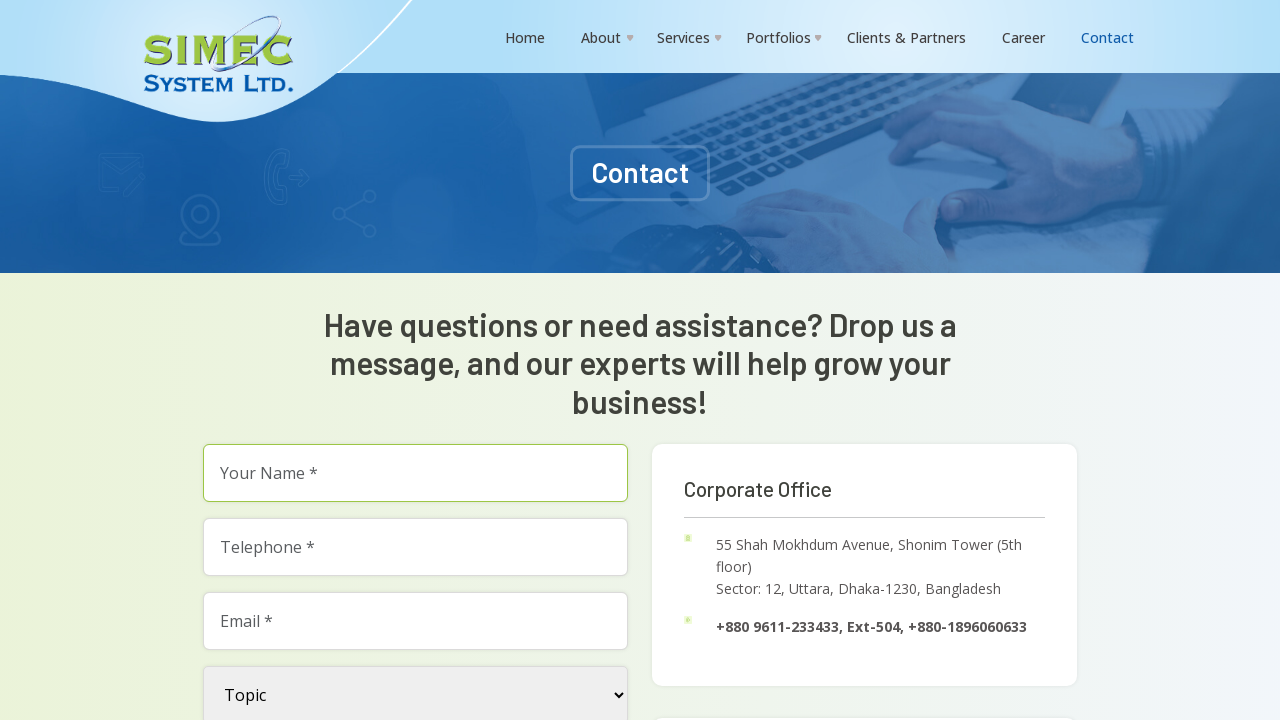

Located the name field element
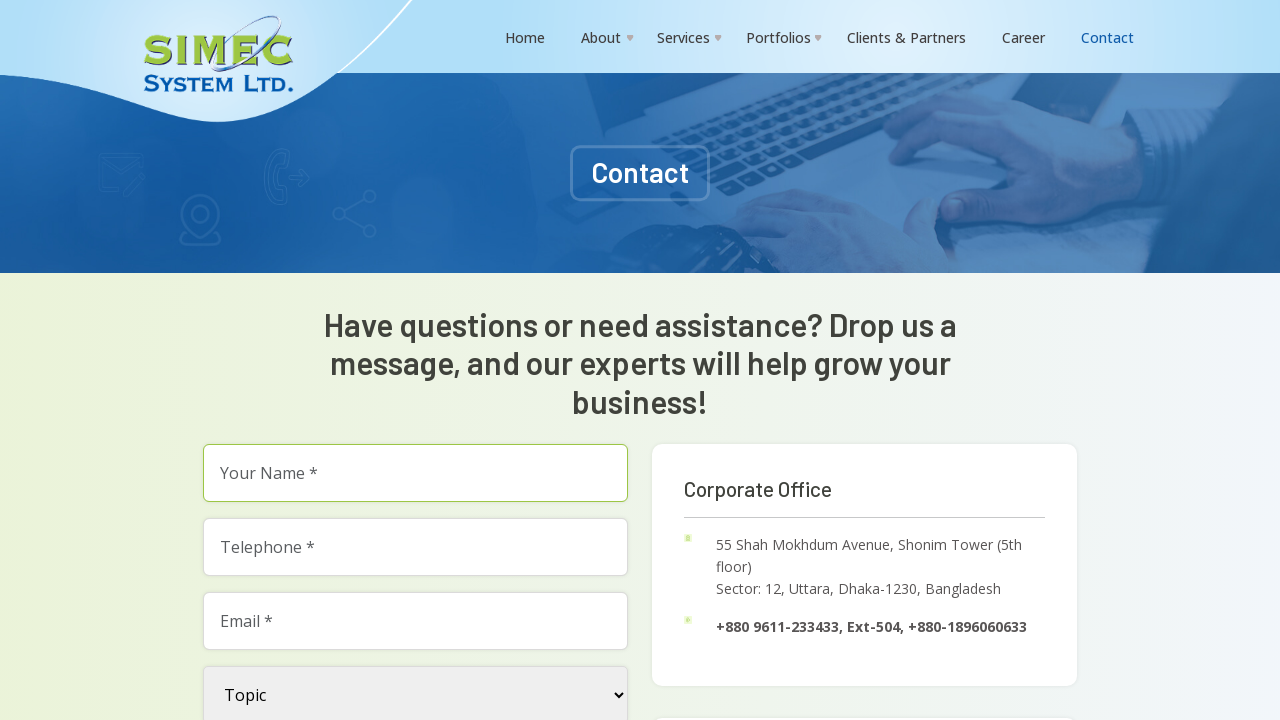

Located the submit button element
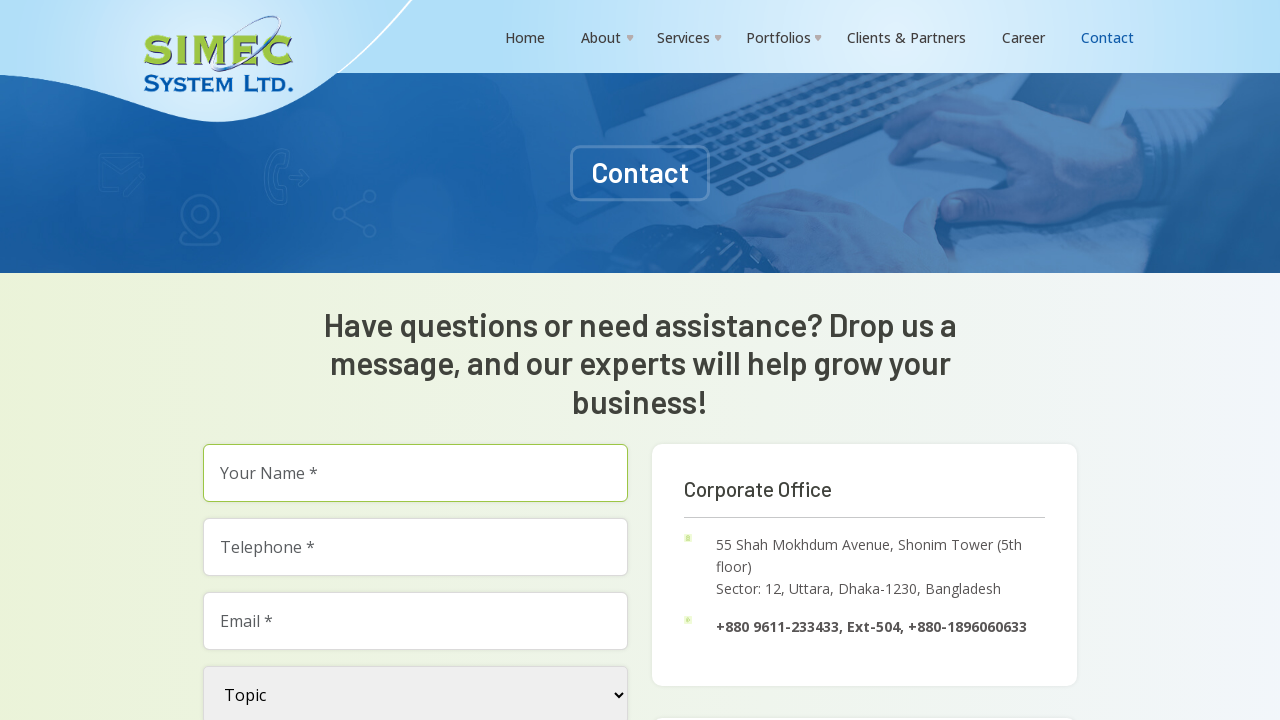

Located the contact field element
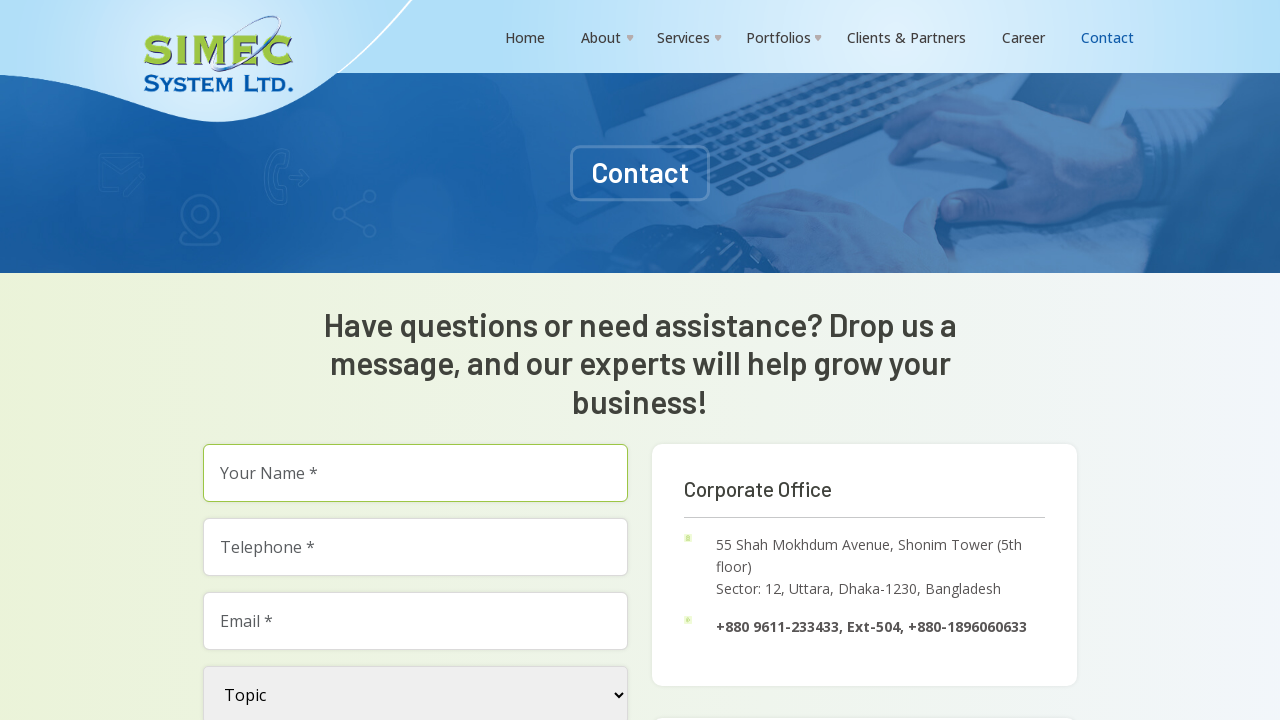

Retrieved class attribute from name field
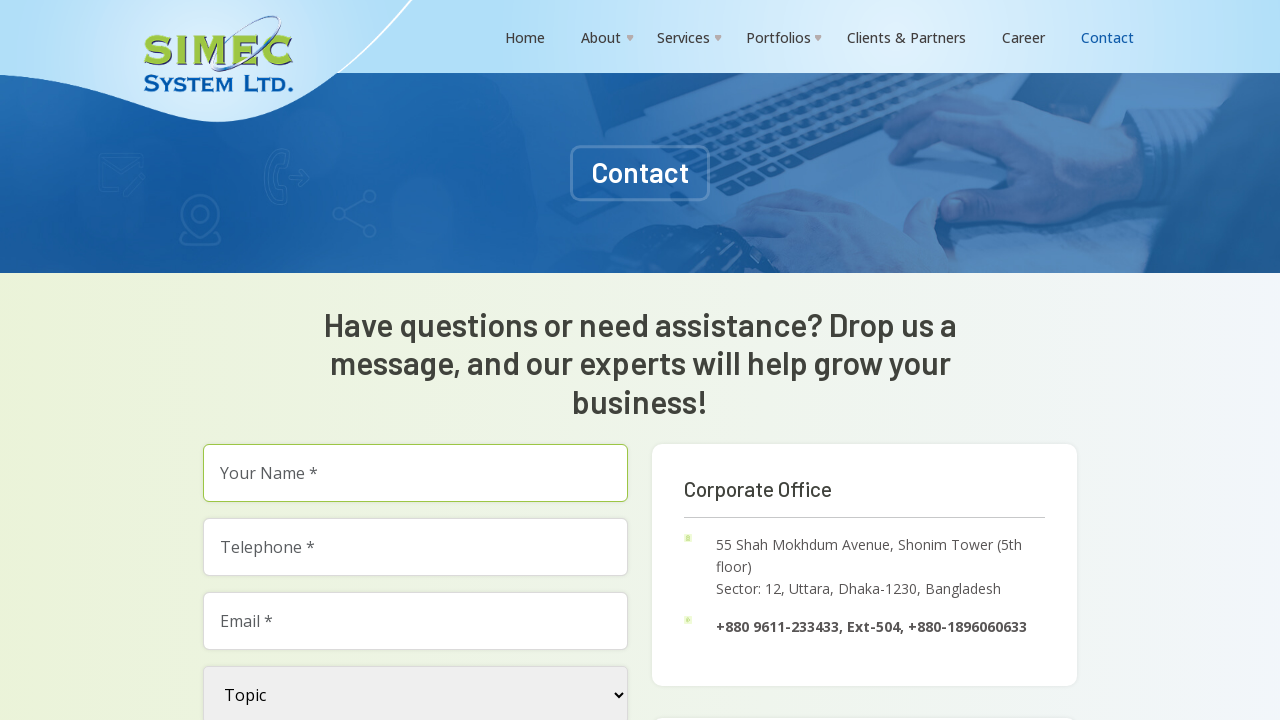

Evaluated computed background color of submit button
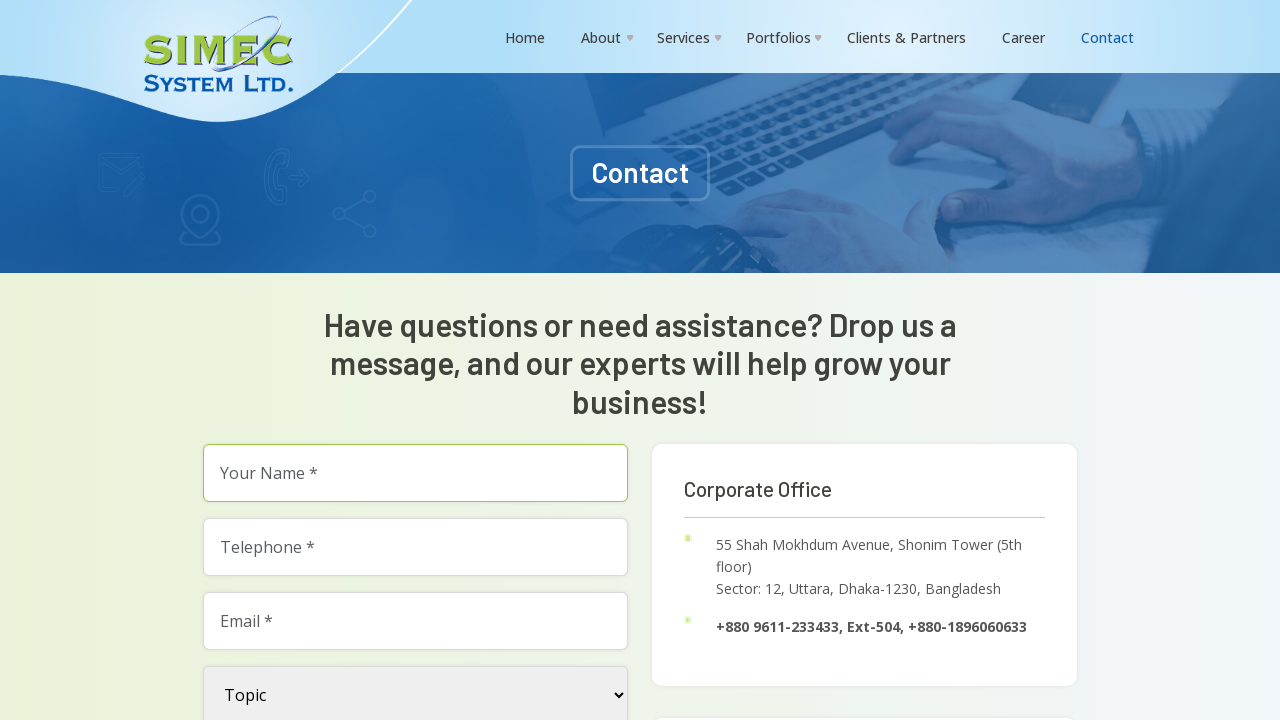

Retrieved bounding box of submit button
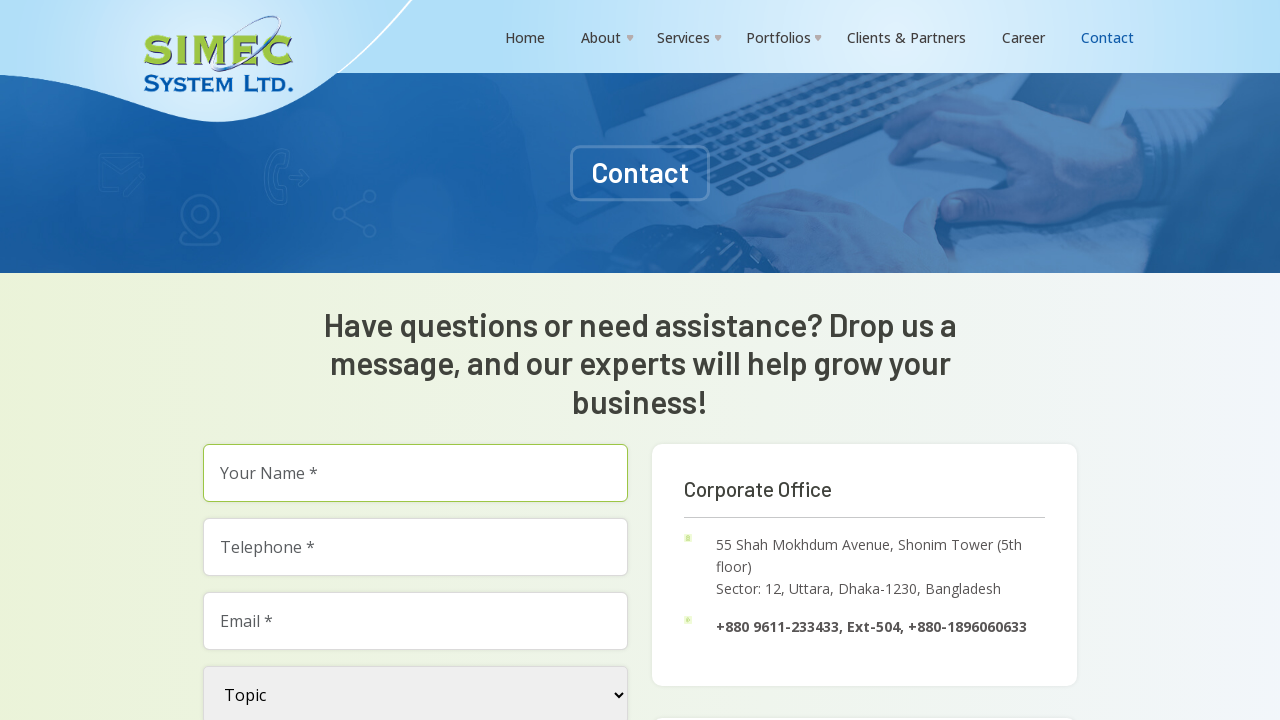

Retrieved text content from contact field
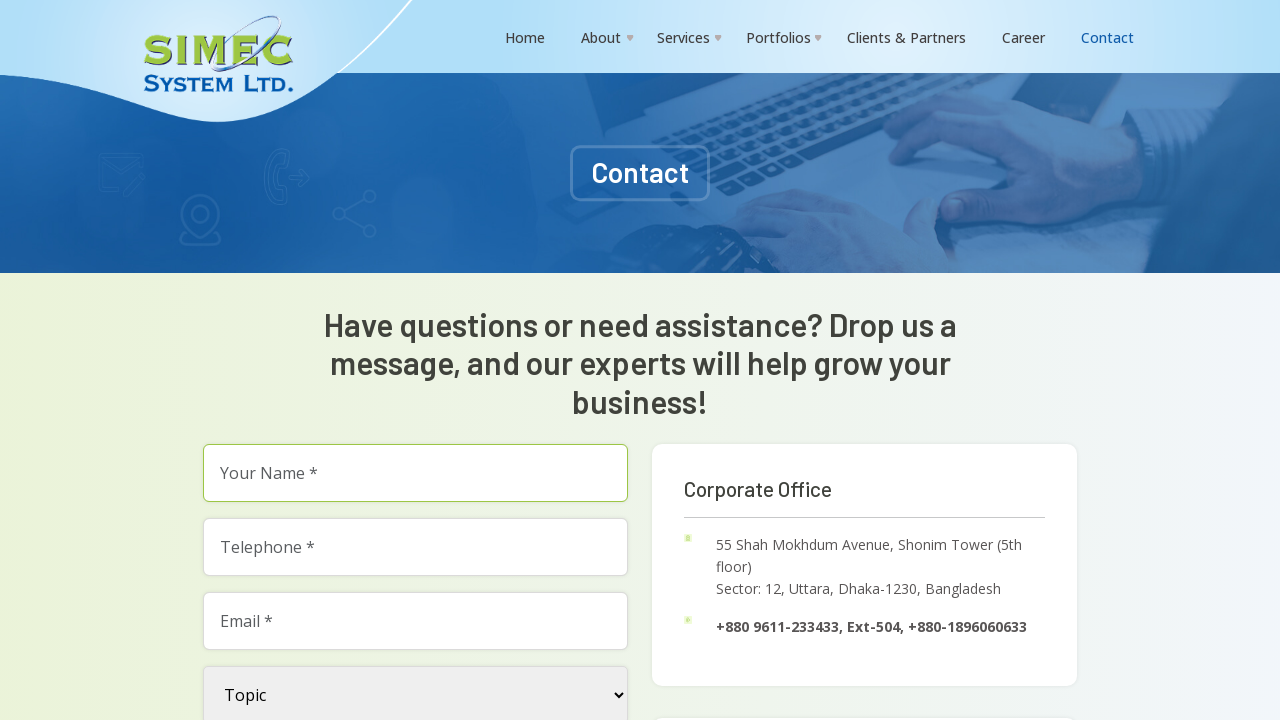

Evaluated tag name of submit button
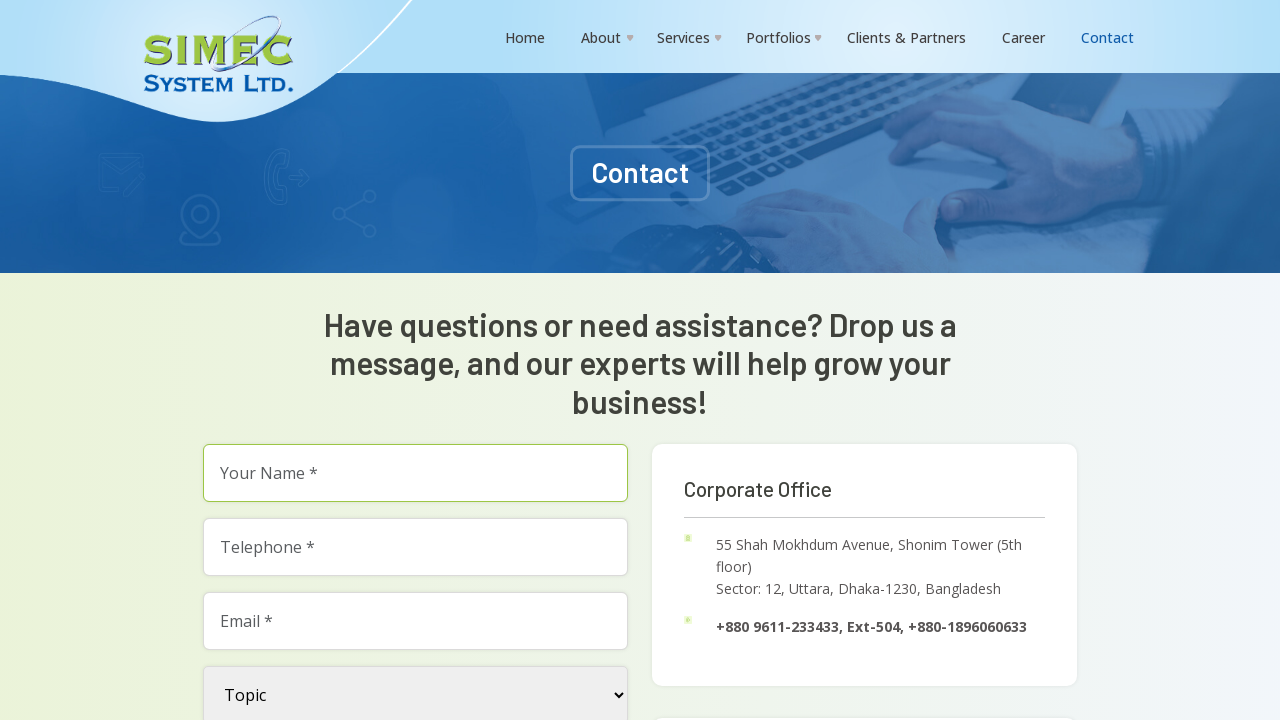

Verified submit button is visible
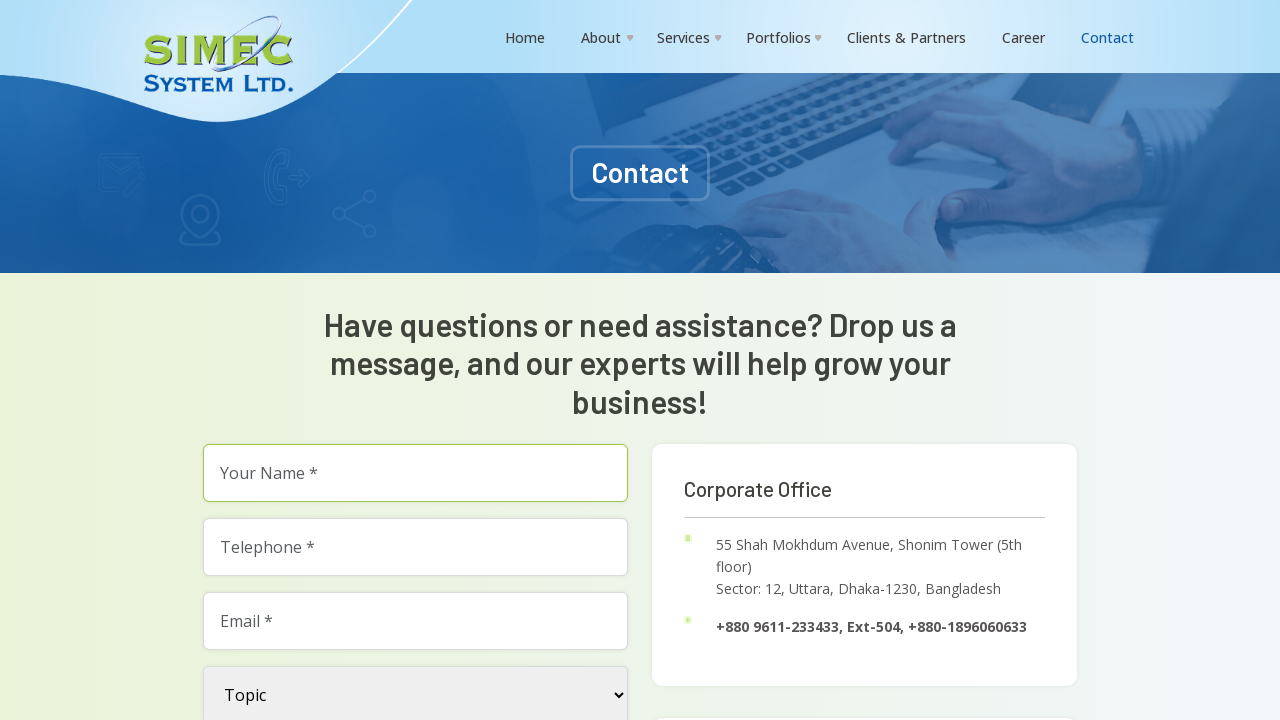

Verified submit button is enabled
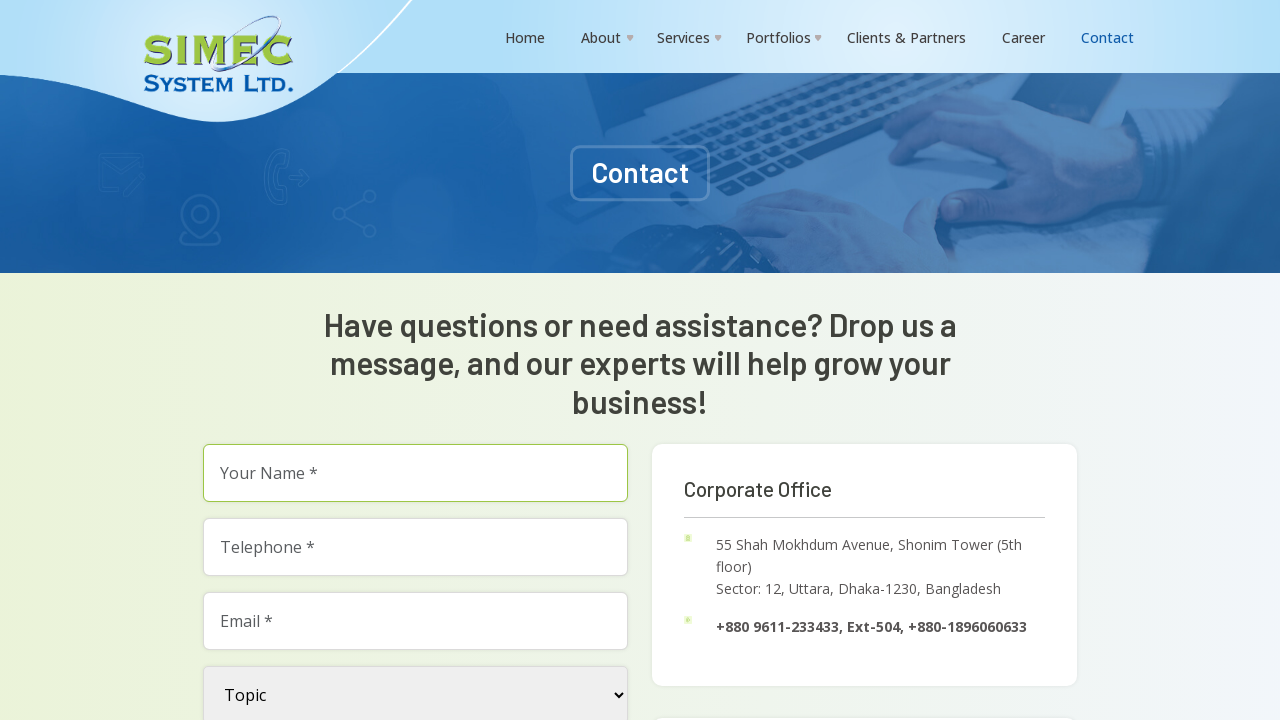

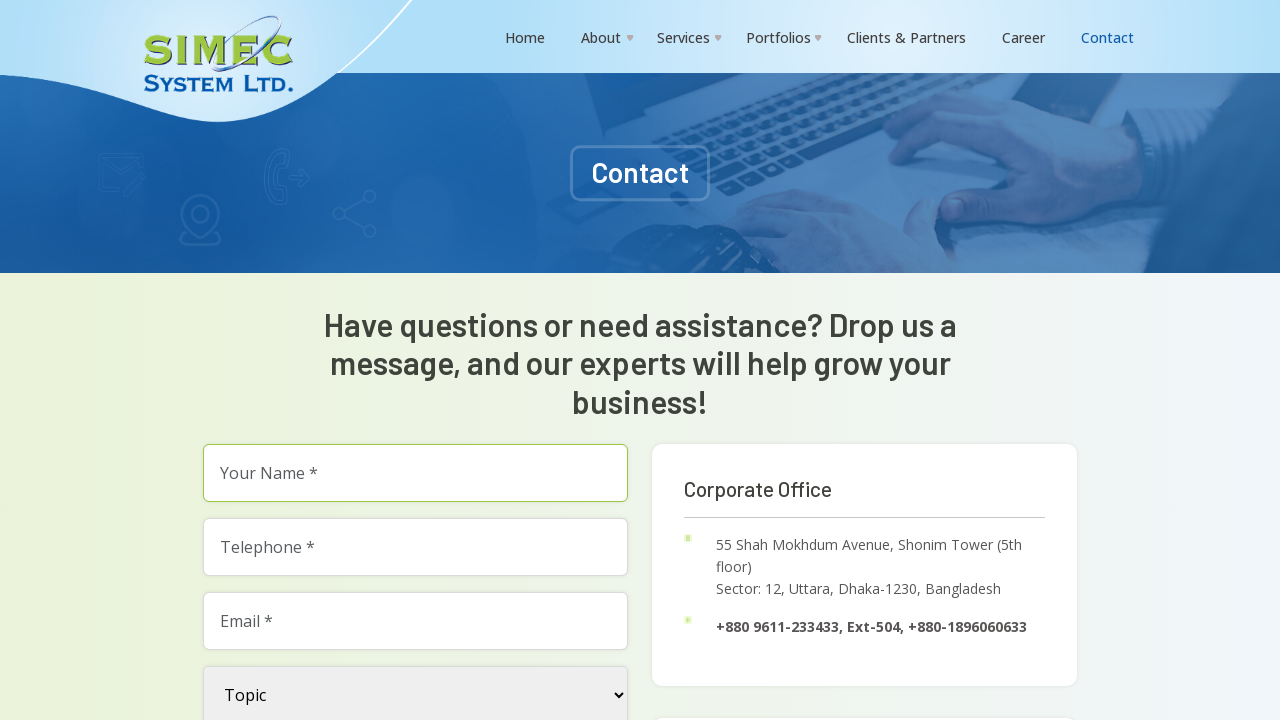